Tests YouTube search functionality by clicking on the search box and entering a search query

Starting URL: https://www.youtube.com/

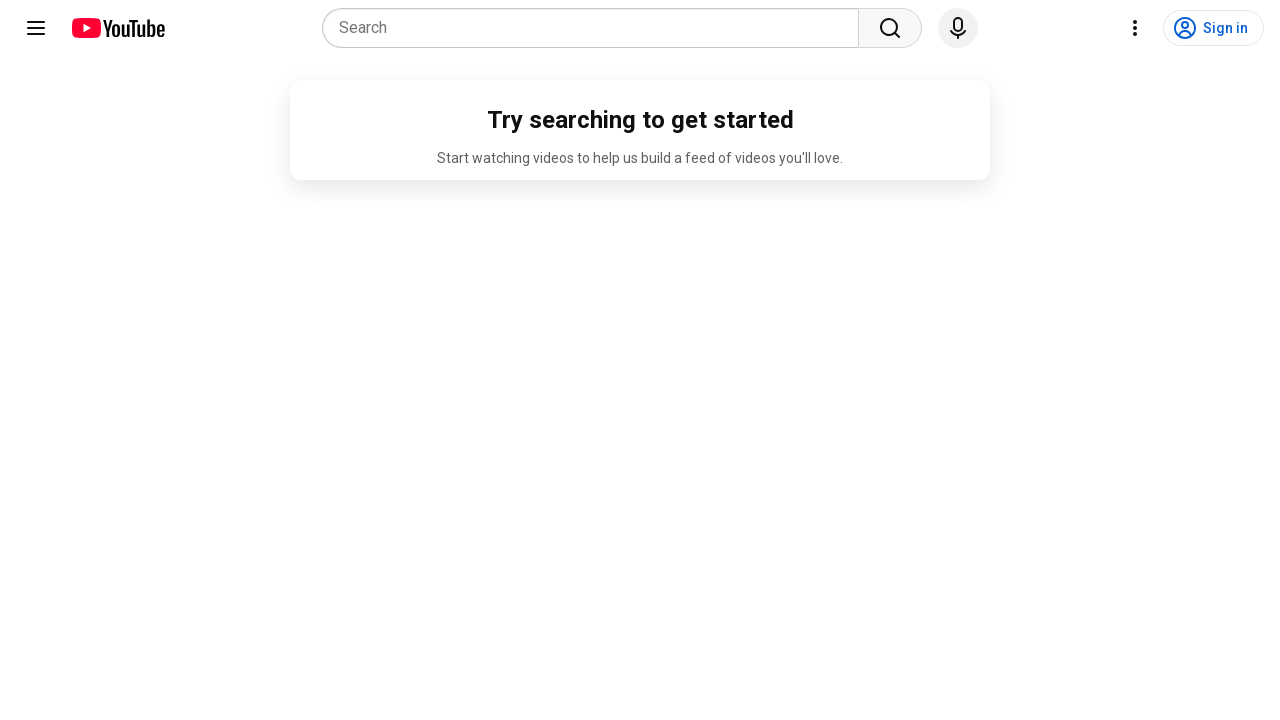

Clicked on YouTube search box at (596, 28) on input[name='search_query']
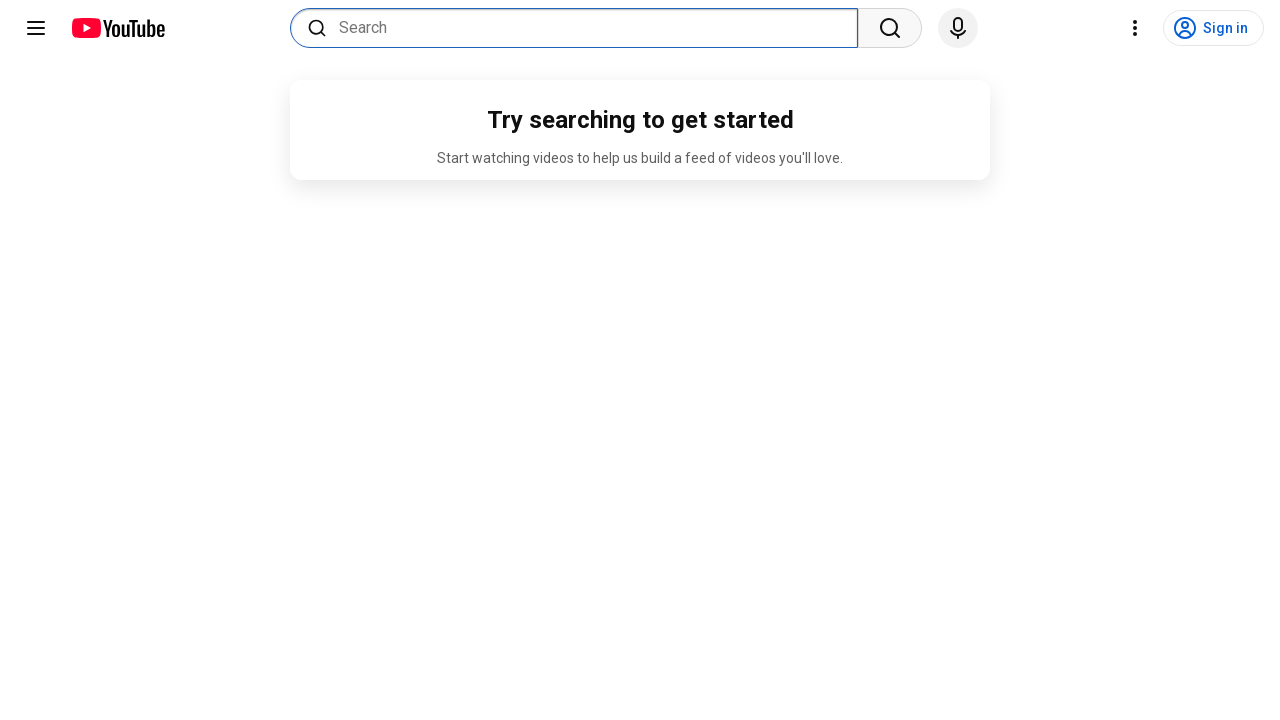

Entered search query 'mountain biking adventures' in search box on input[name='search_query']
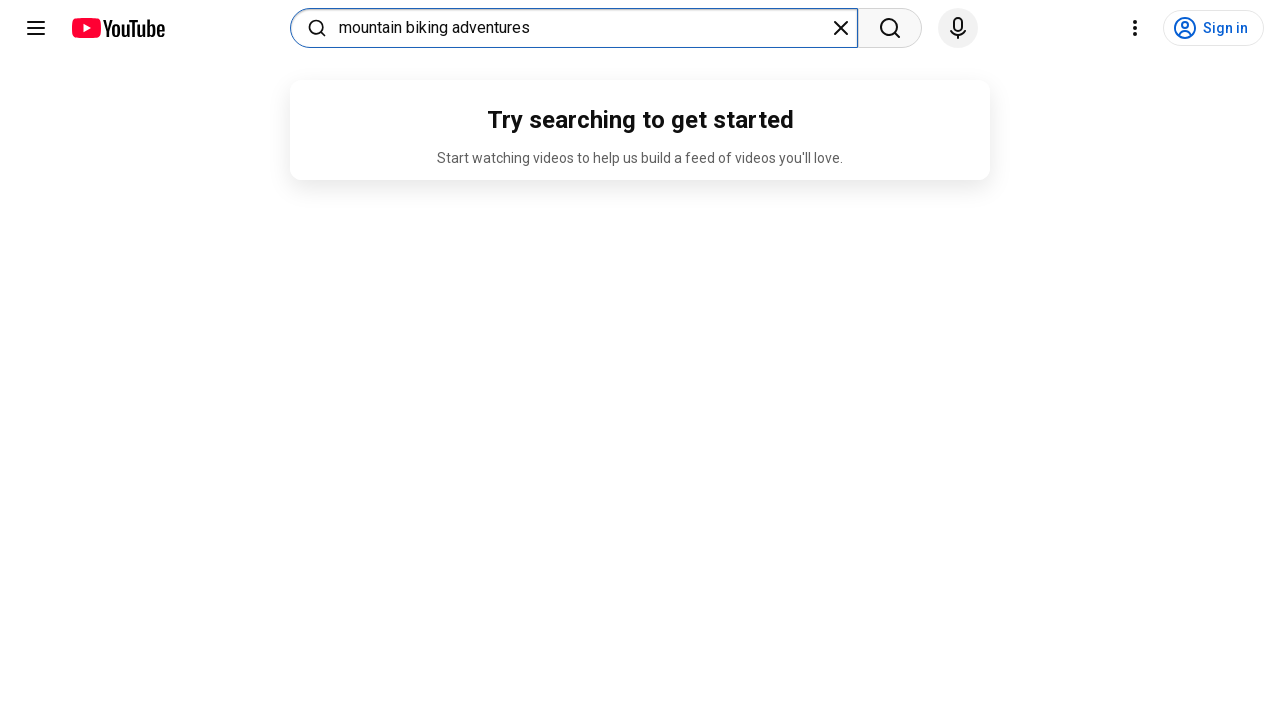

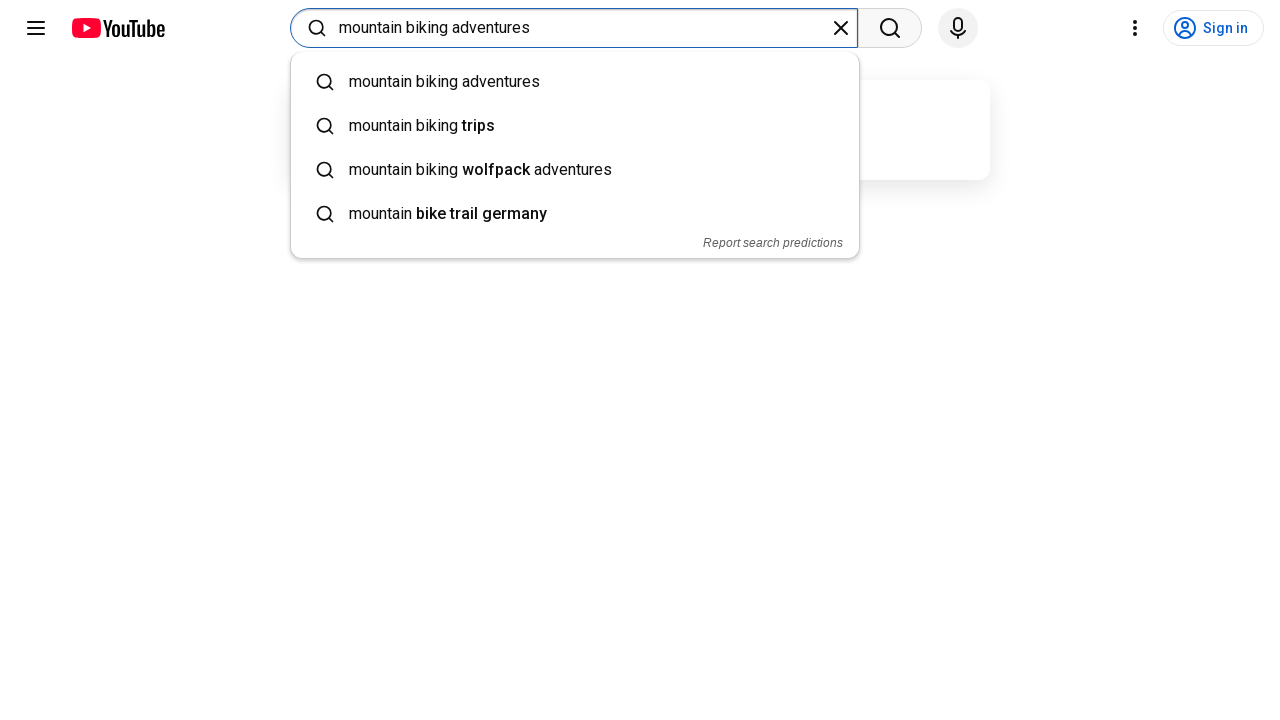